Tests a registration form by selecting a gender radio button and filling in date of birth fields using dropdown selectors for year, month, and day.

Starting URL: http://demo.automationtesting.in/Register.html

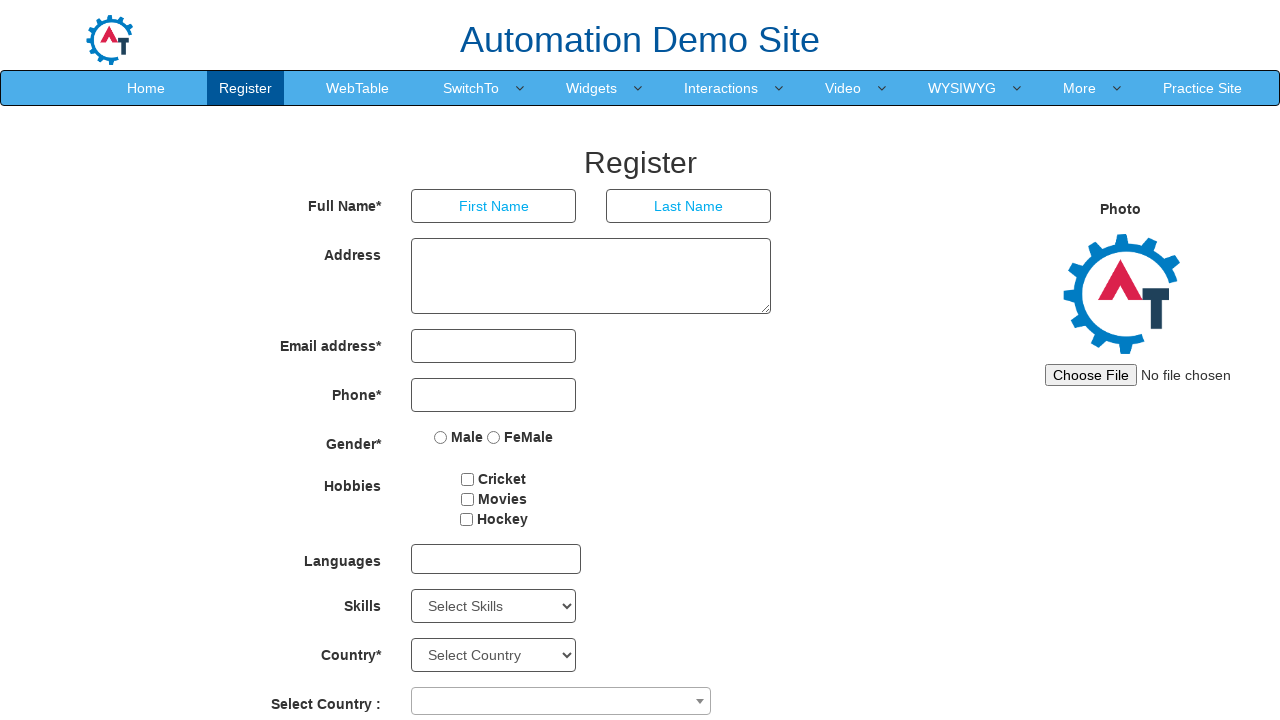

Selected Female radio button at (494, 437) on input[name='radiooptions'][value='FeMale']
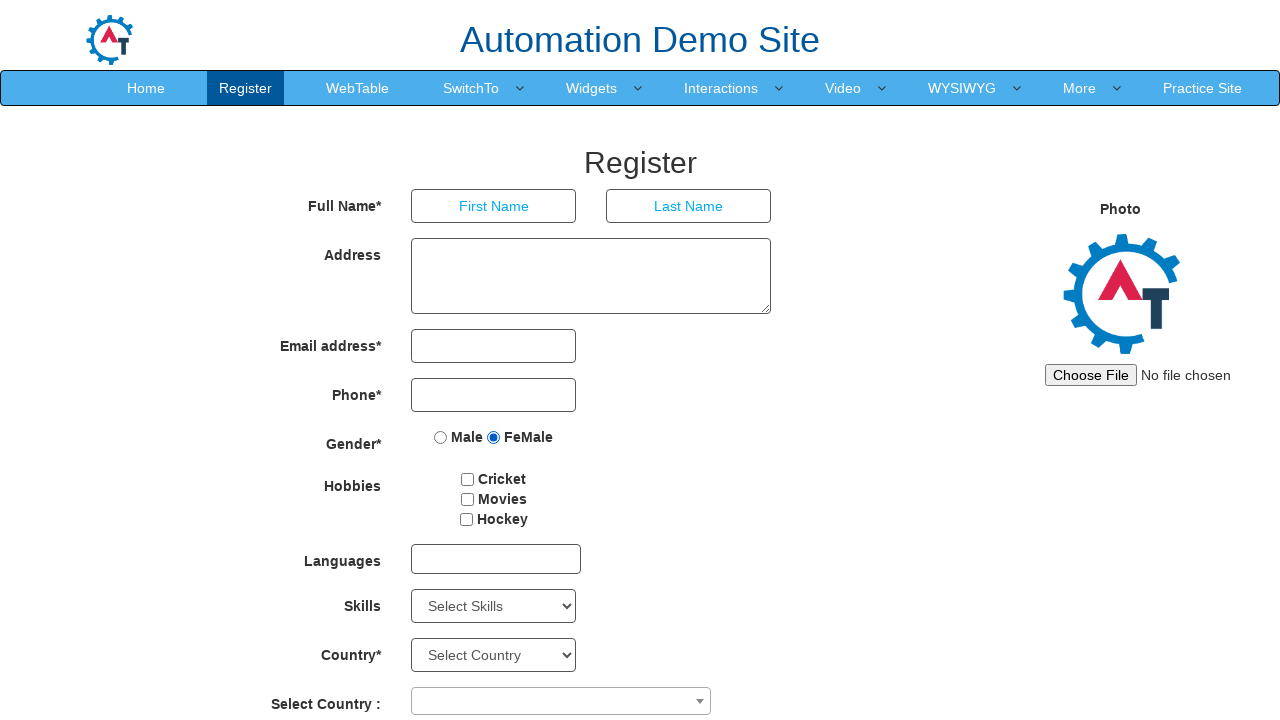

Selected year from dropdown (index 5) on //*[@placeholder='Year']
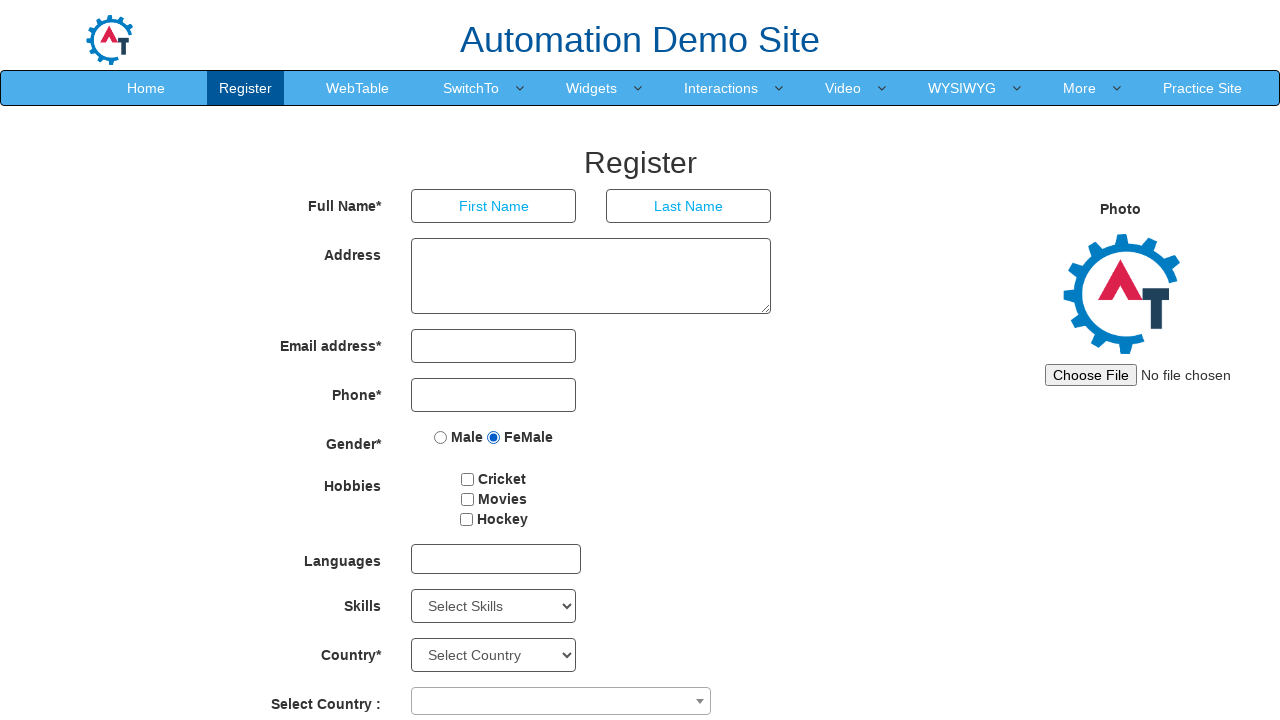

Selected month from dropdown (October, index 10) on //*[@placeholder='Month']
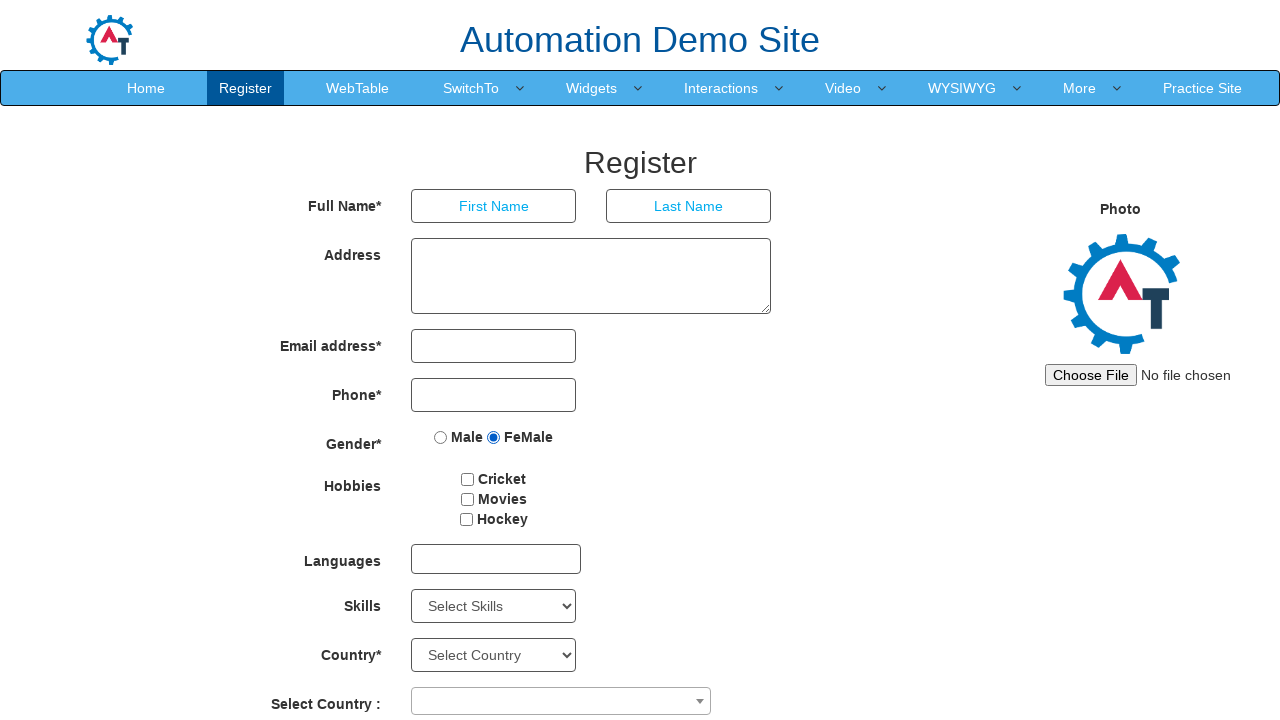

Selected day from dropdown (index 28) on //*[@placeholder='Day']
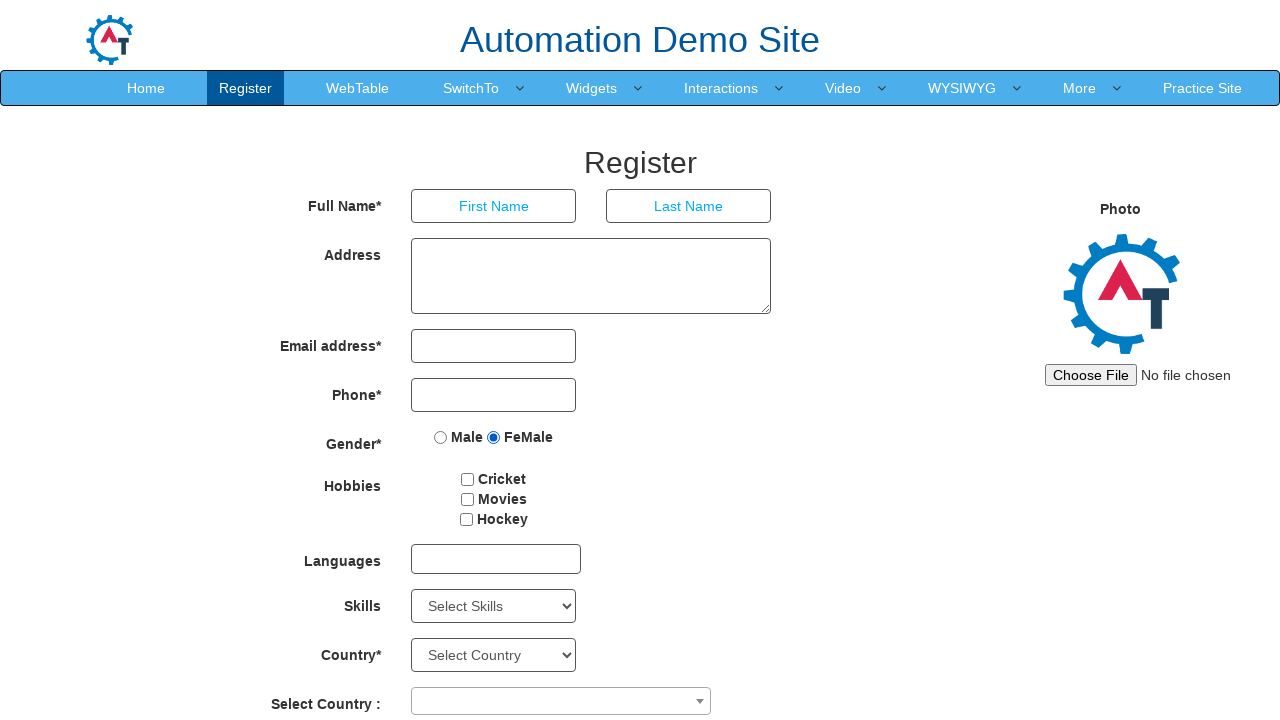

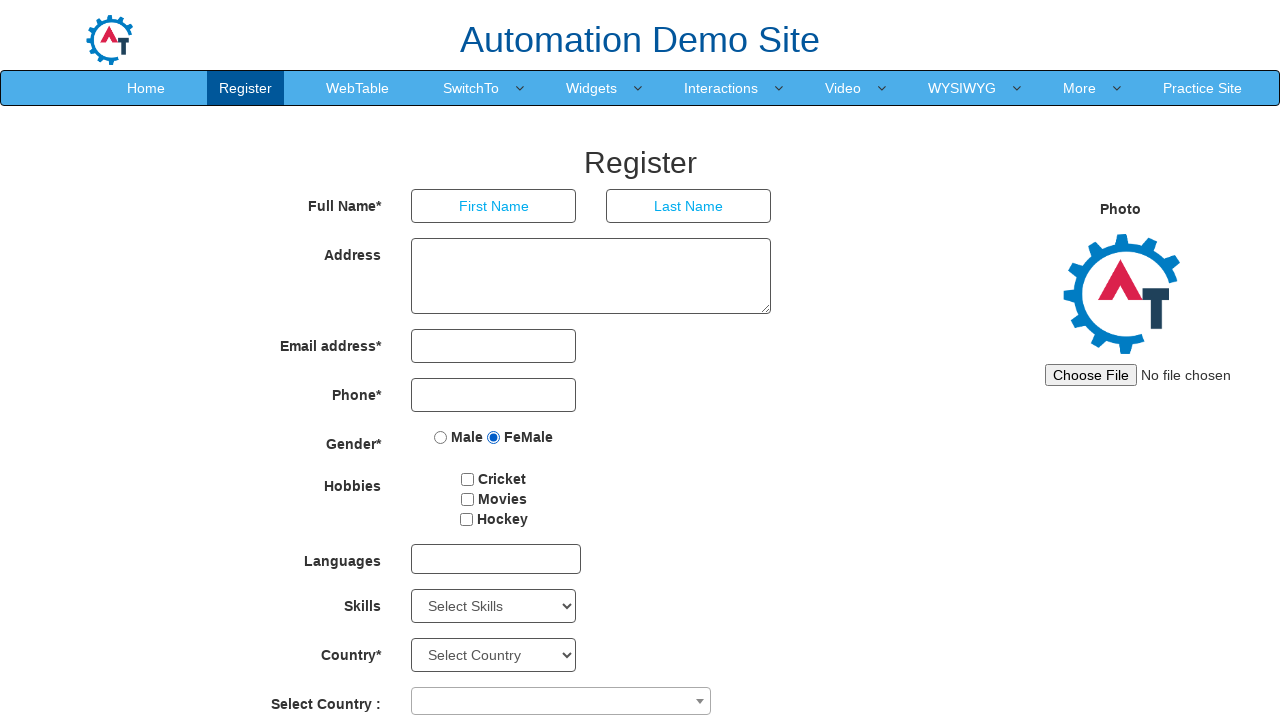